Navigates through multiple pages of the Calley website, visiting the sitemap, homepage, and various feature pages

Starting URL: https://www.getcalley.com/page-sitemap.xml

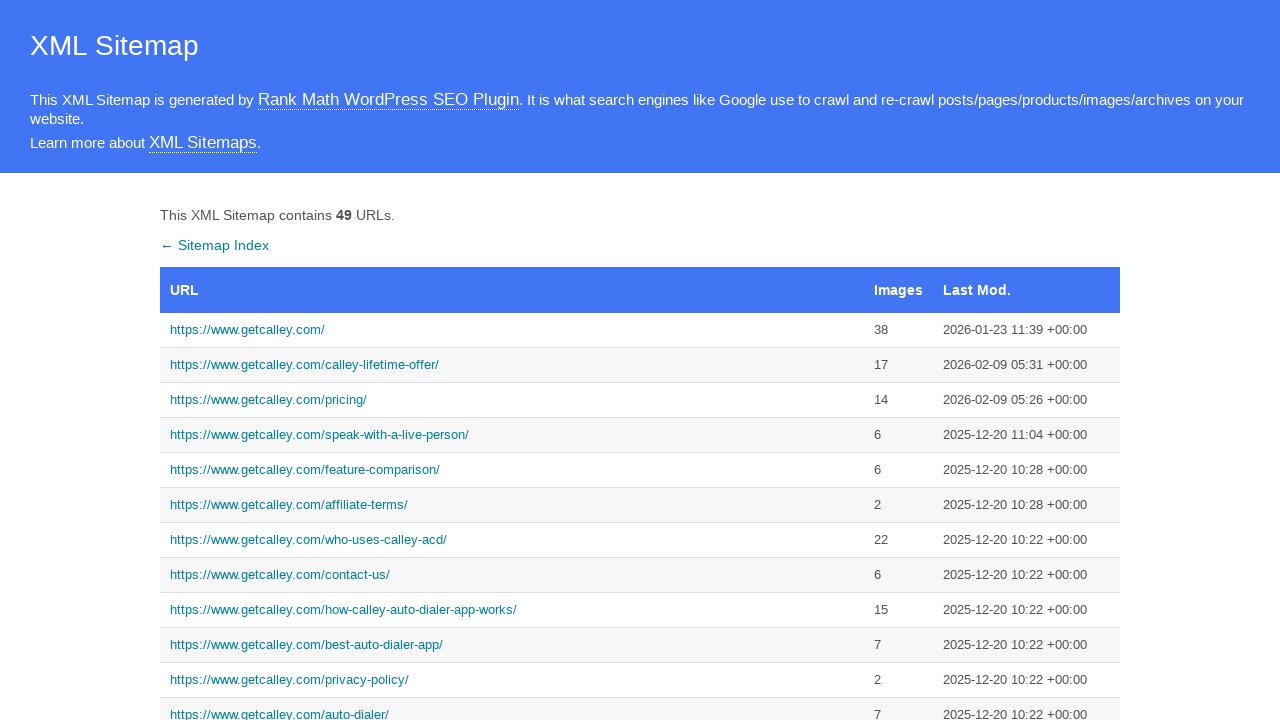

Navigated to Calley homepage
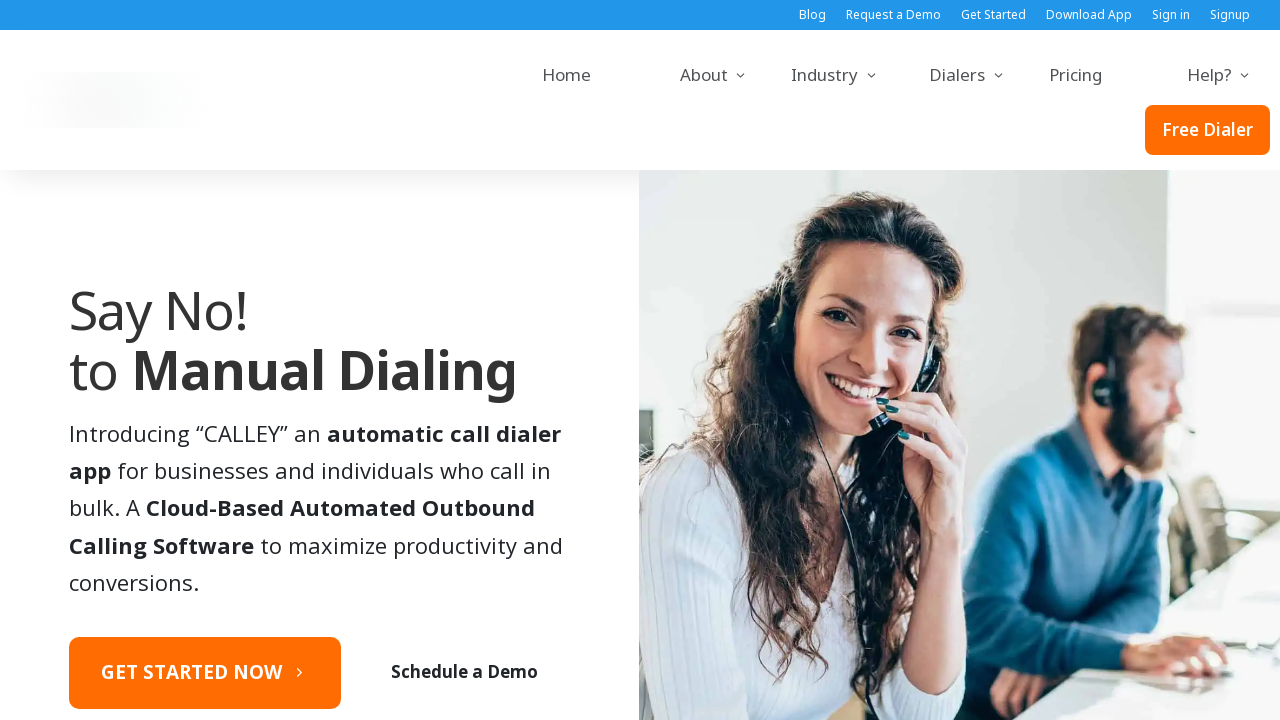

Navigated to call from browser feature page
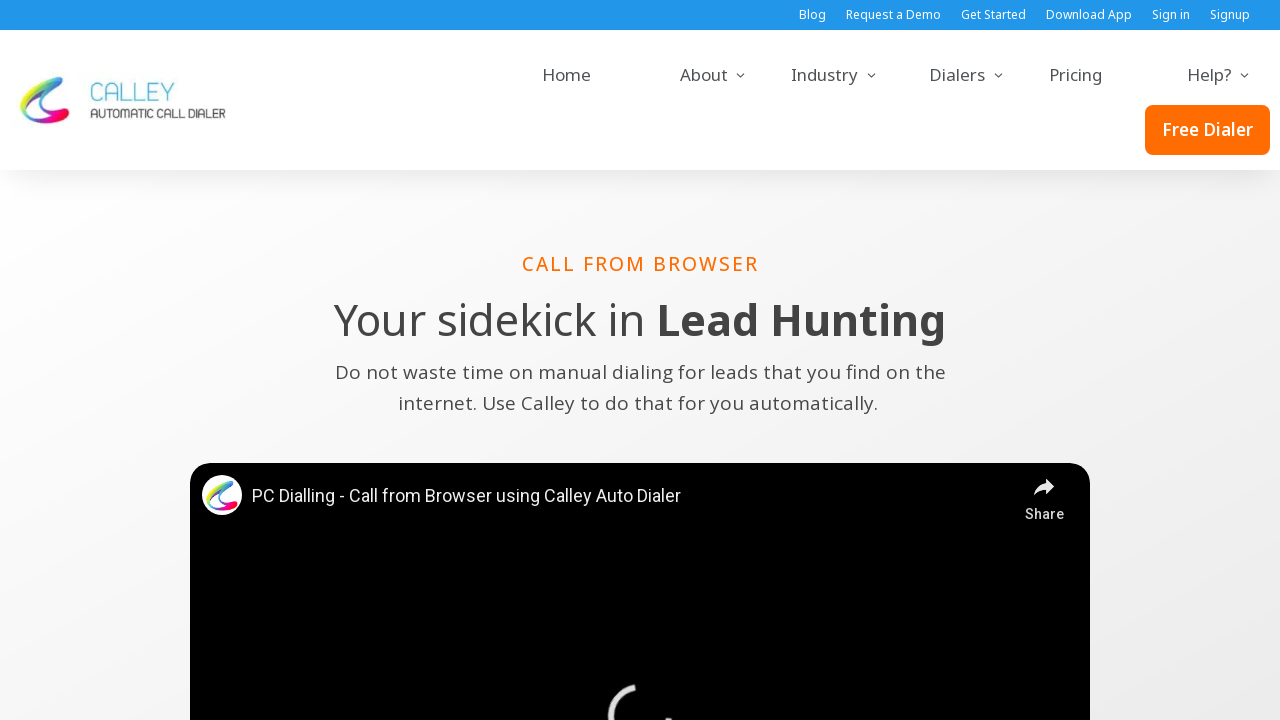

Navigated to pro features page
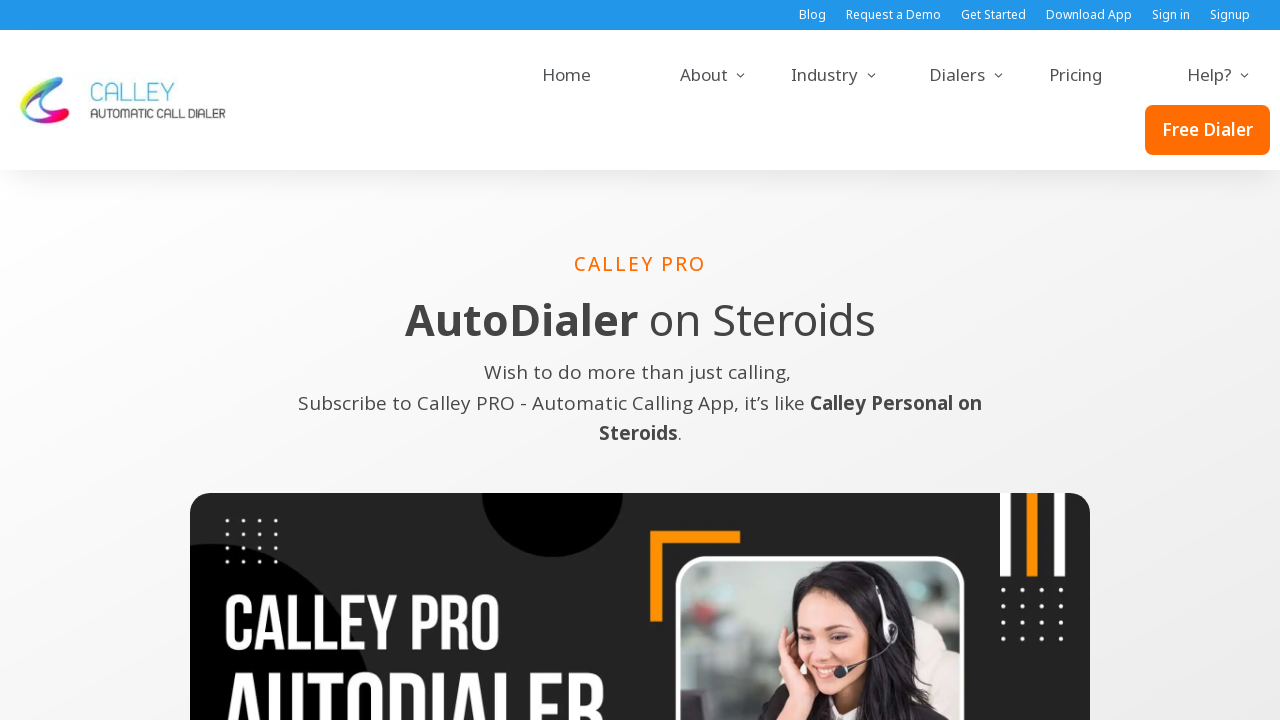

Navigated to how it works page
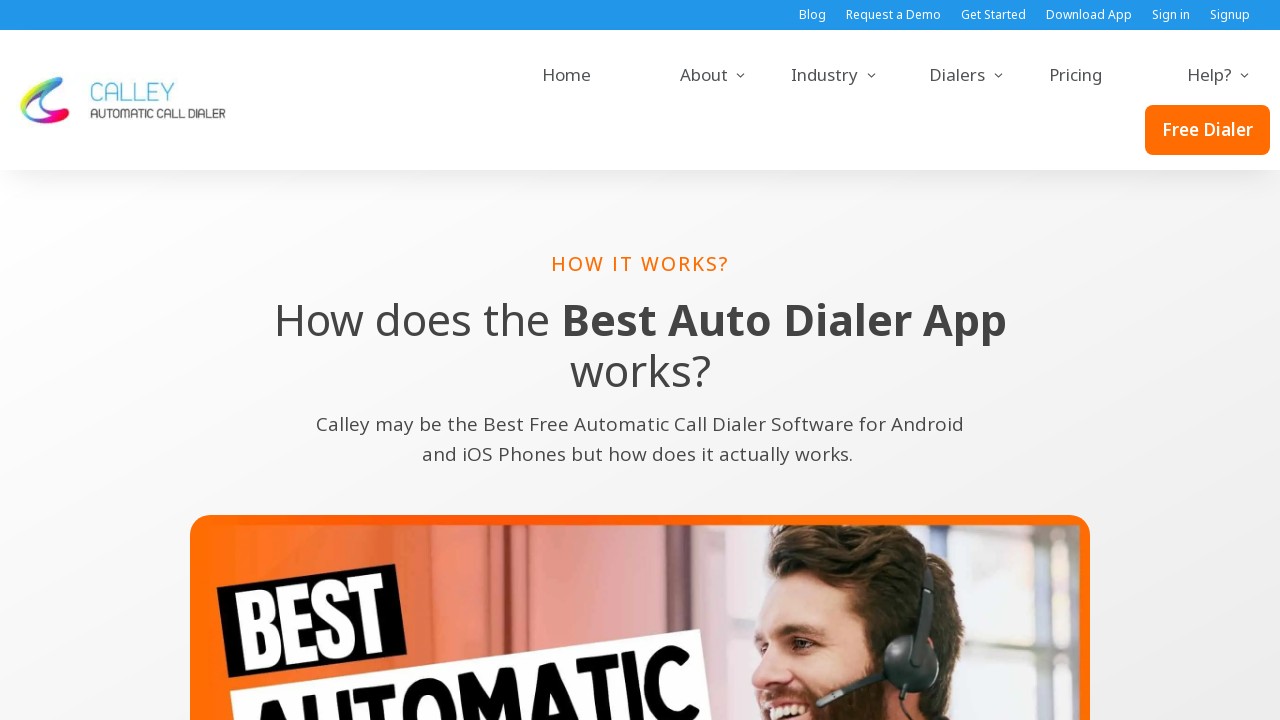

Navigated to Zoho CRM integration page
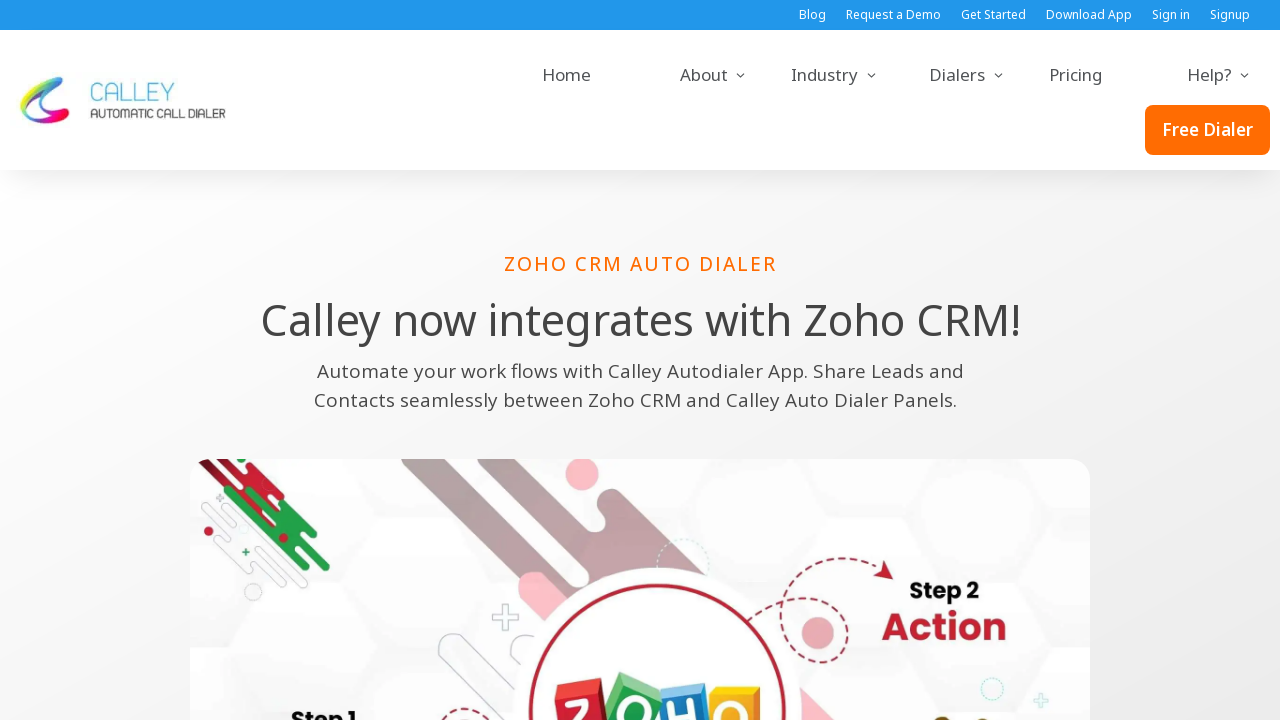

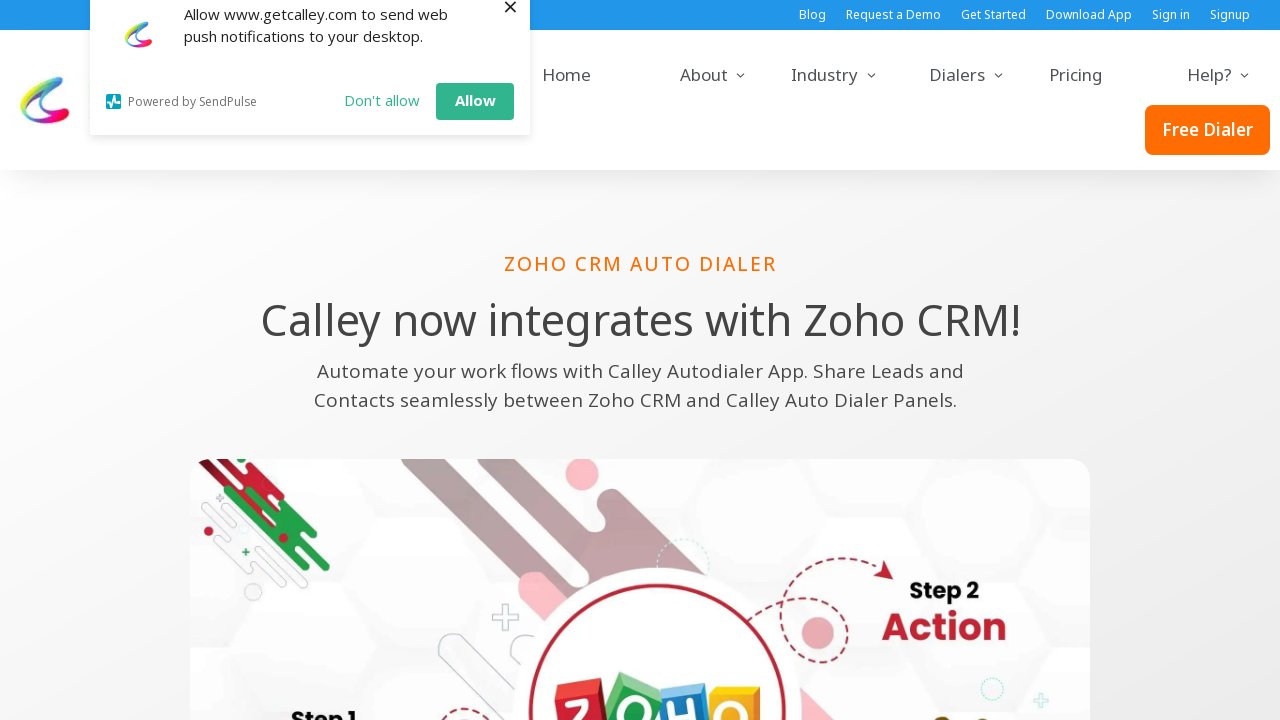